Tests an e-commerce product page by navigating to the product page lesson, adding multiple products to cart with different quantities, and verifying the cart contents and total price calculation.

Starting URL: https://material.playwrightvn.com/

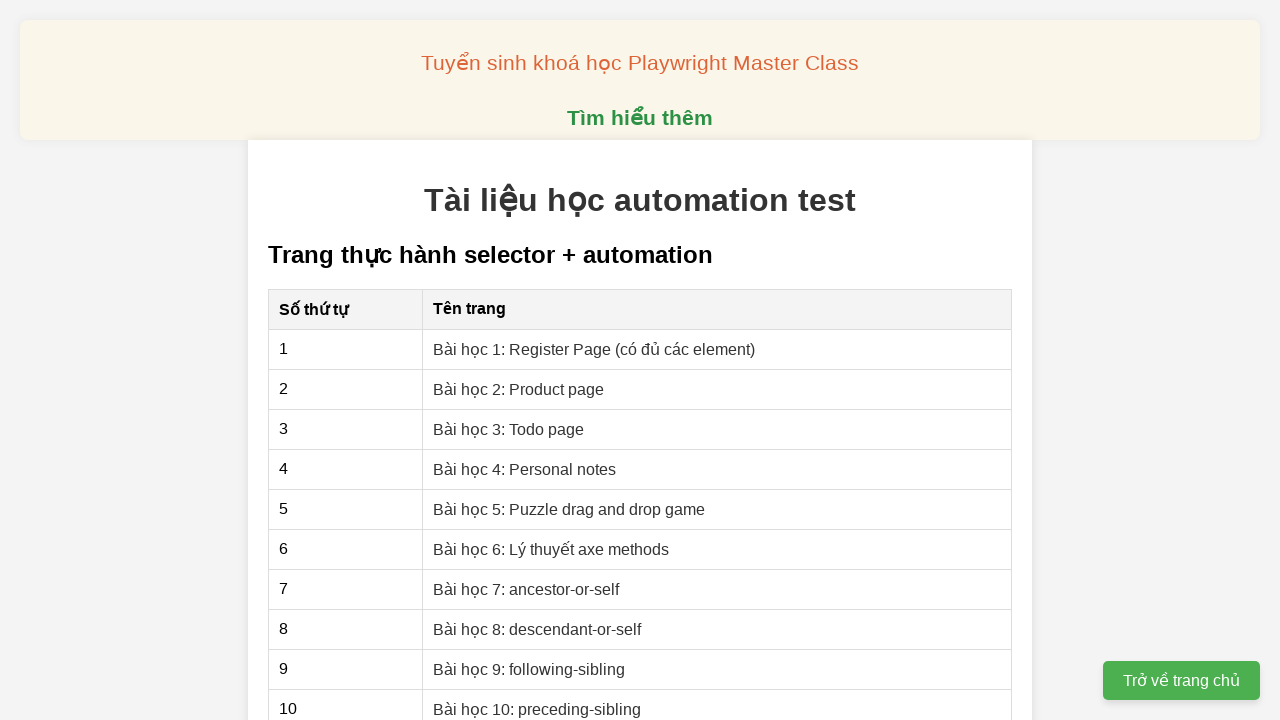

Clicked on 'Bài học 2: Product page' lesson link at (519, 389) on internal:text="B\u00e0i h\u1ecdc 2: Product page"s
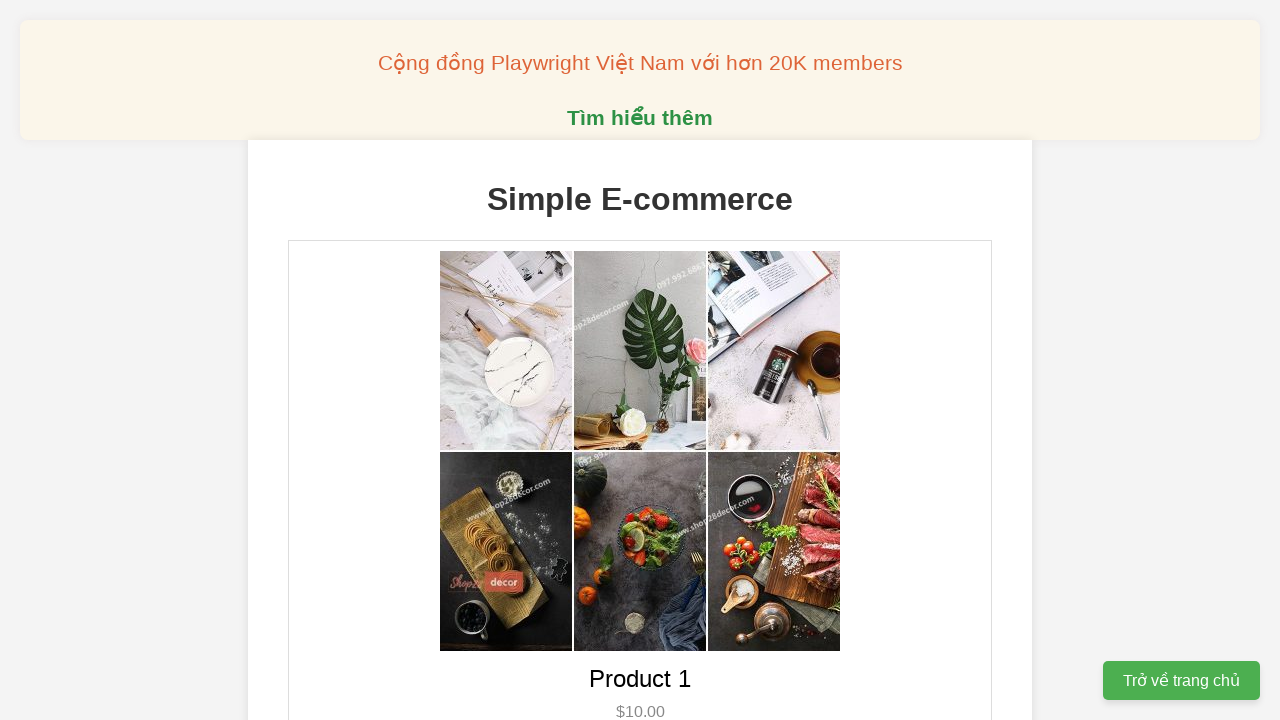

E-commerce page loaded with 'Simple E-commerce' text
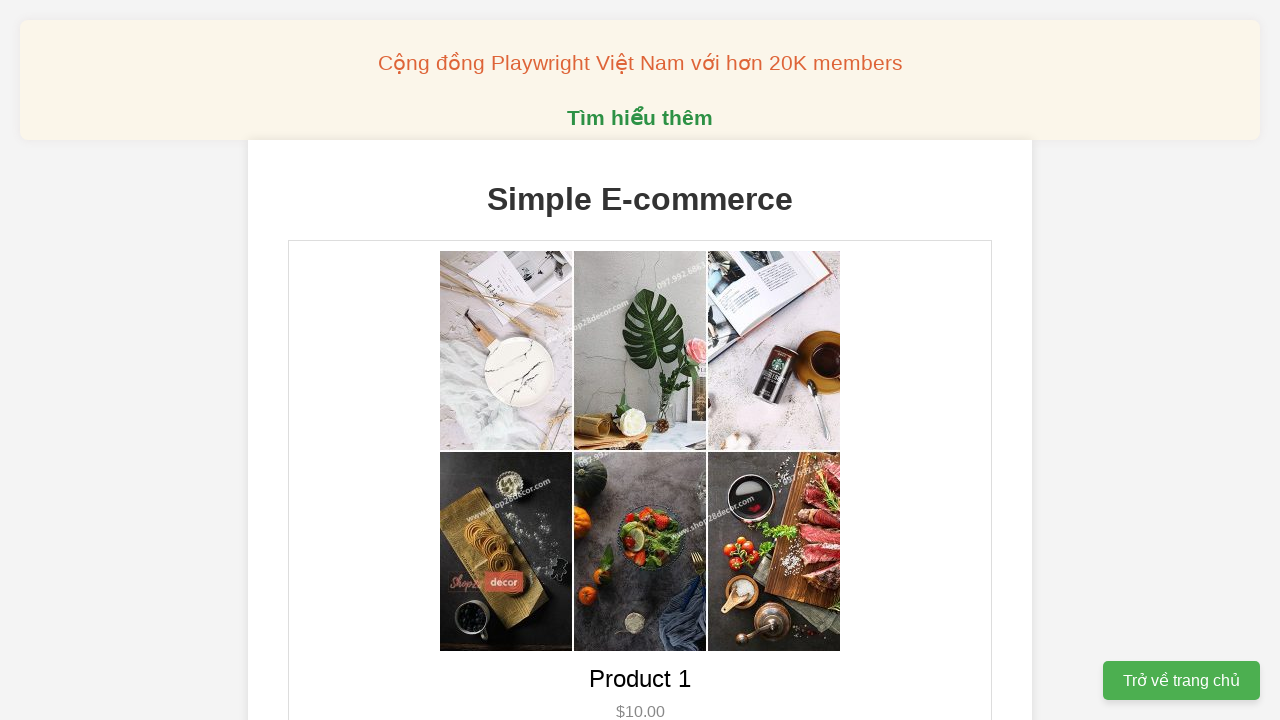

Added product 1 to cart (addition 1 of 2) at (640, 360) on xpath=//button[@data-product-id="1"]
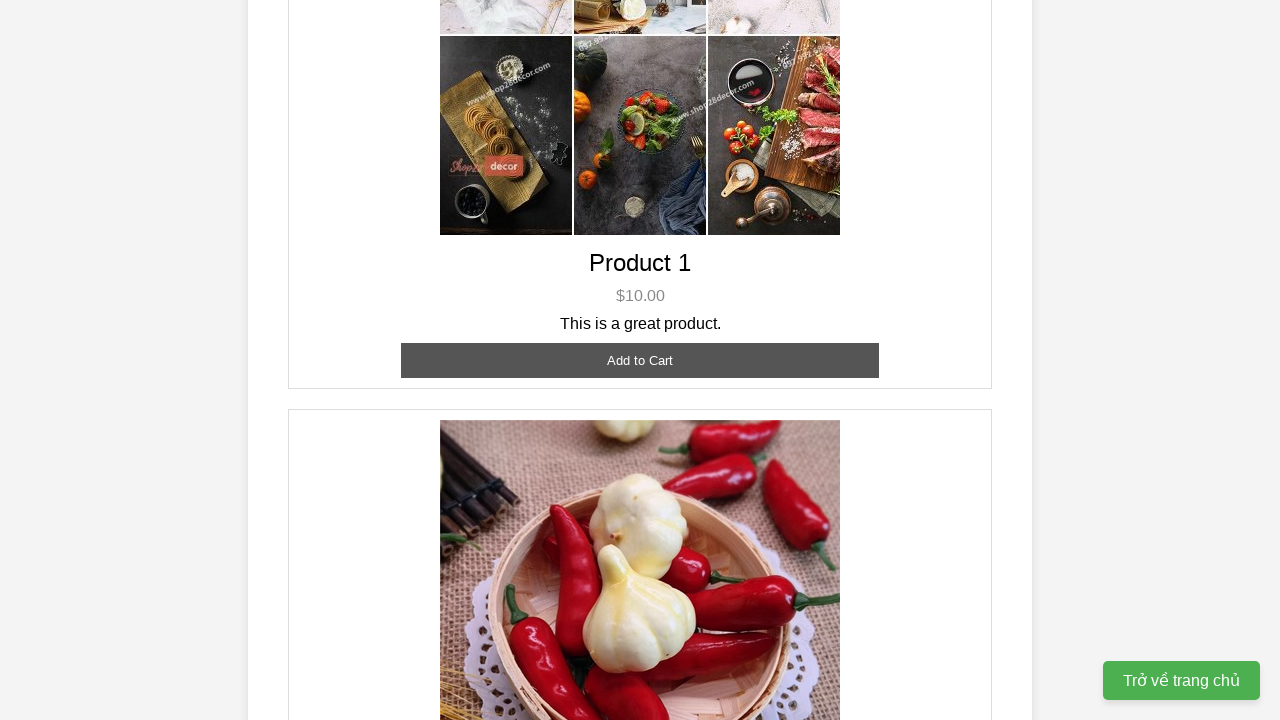

Added product 1 to cart (addition 2 of 2) at (640, 360) on xpath=//button[@data-product-id="1"]
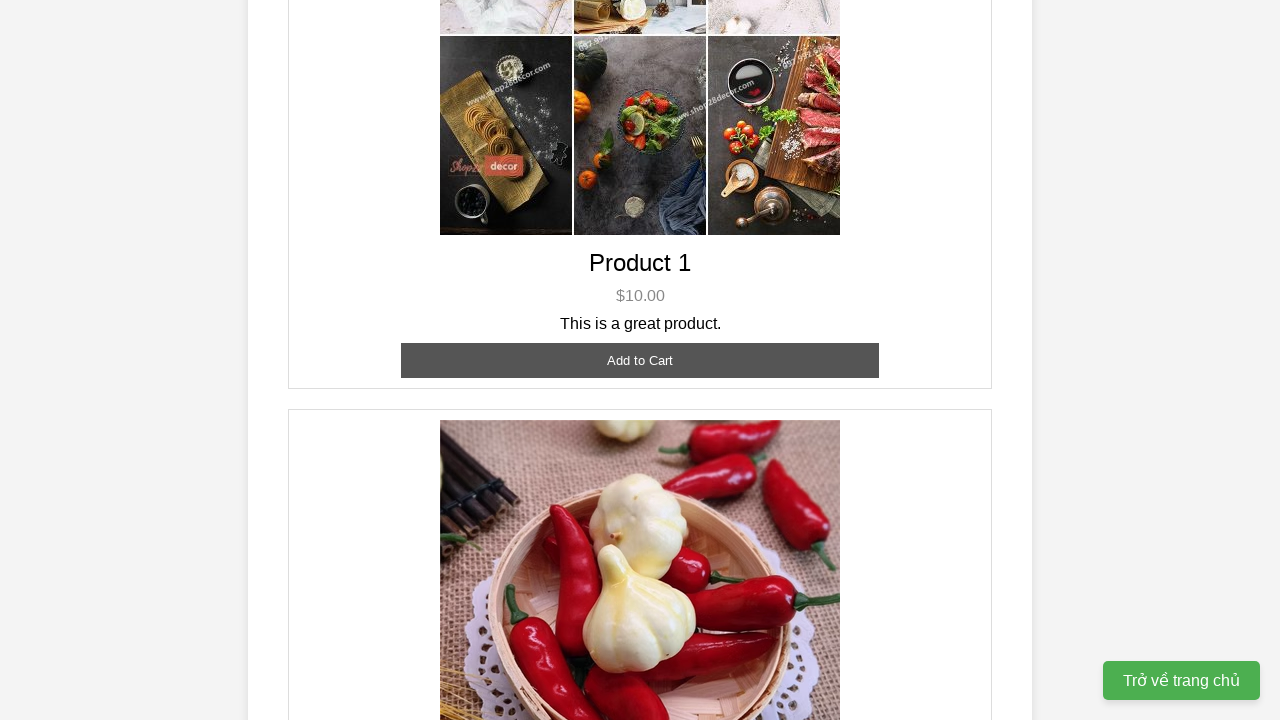

Added product 2 to cart (addition 1 of 2) at (640, 360) on xpath=//button[@data-product-id="2"]
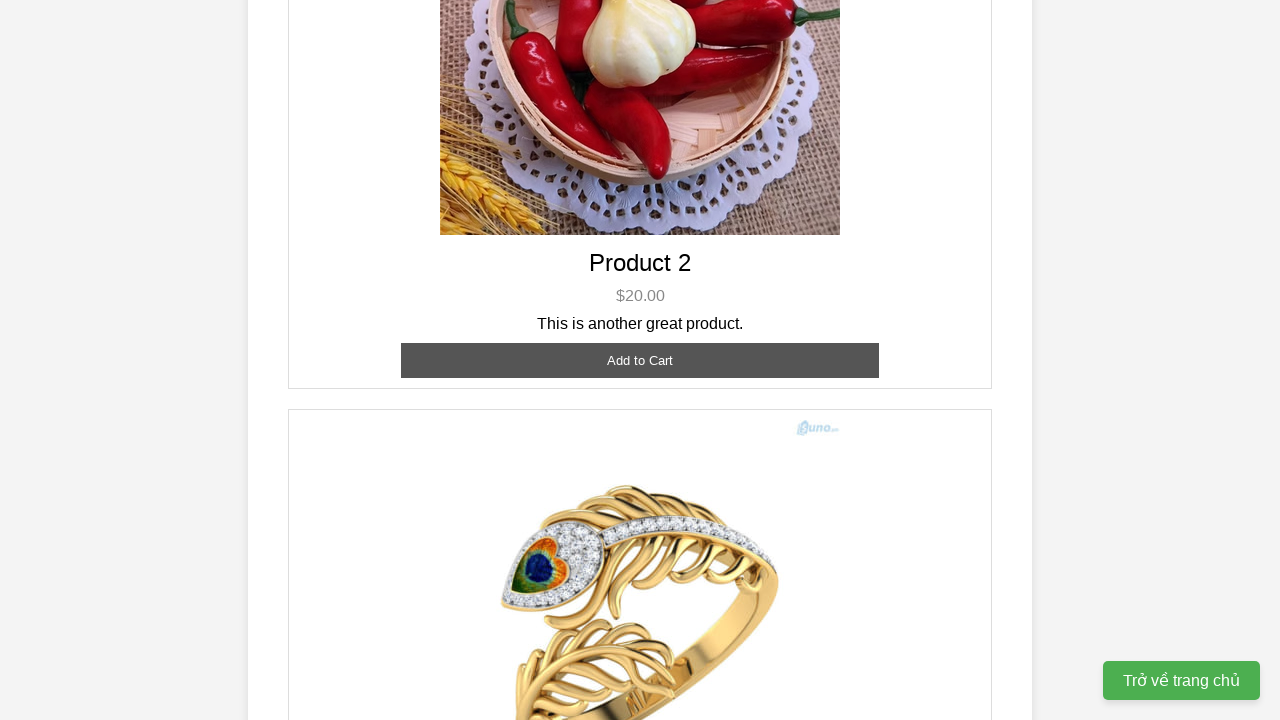

Added product 2 to cart (addition 2 of 2) at (640, 360) on xpath=//button[@data-product-id="2"]
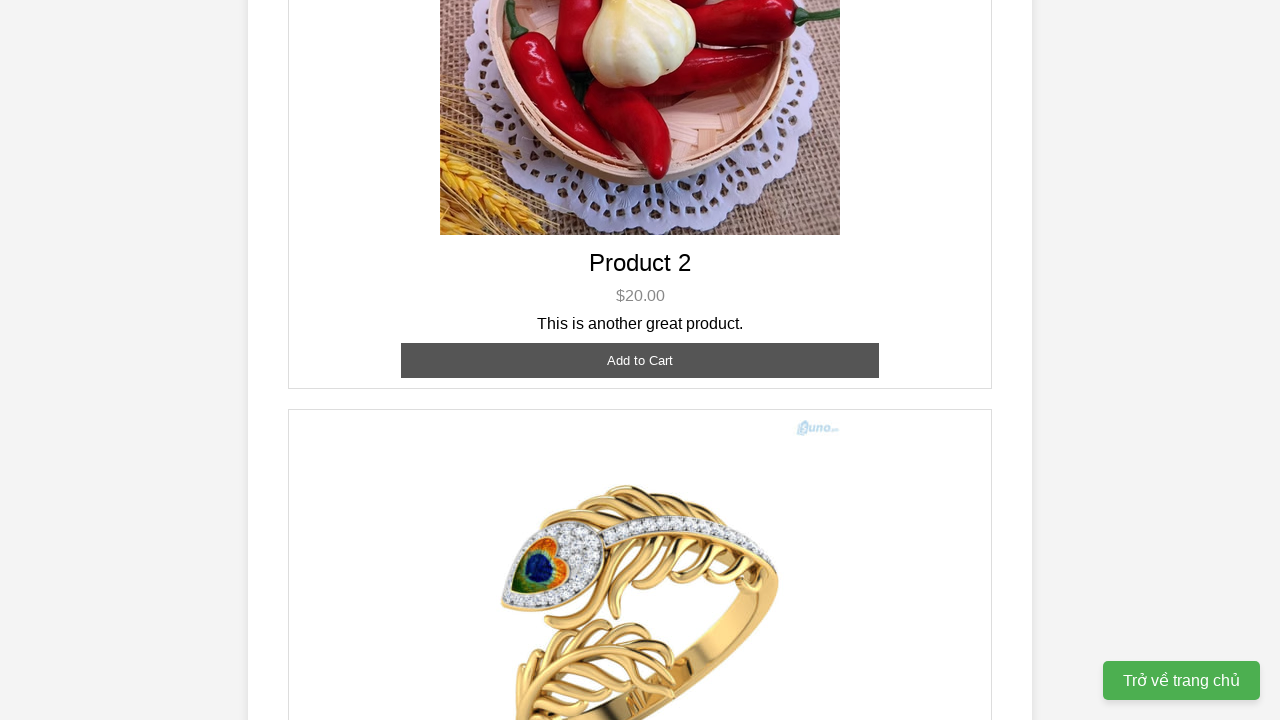

Added product 3 to cart (addition 1 of 3) at (640, 388) on xpath=//button[@data-product-id="3"]
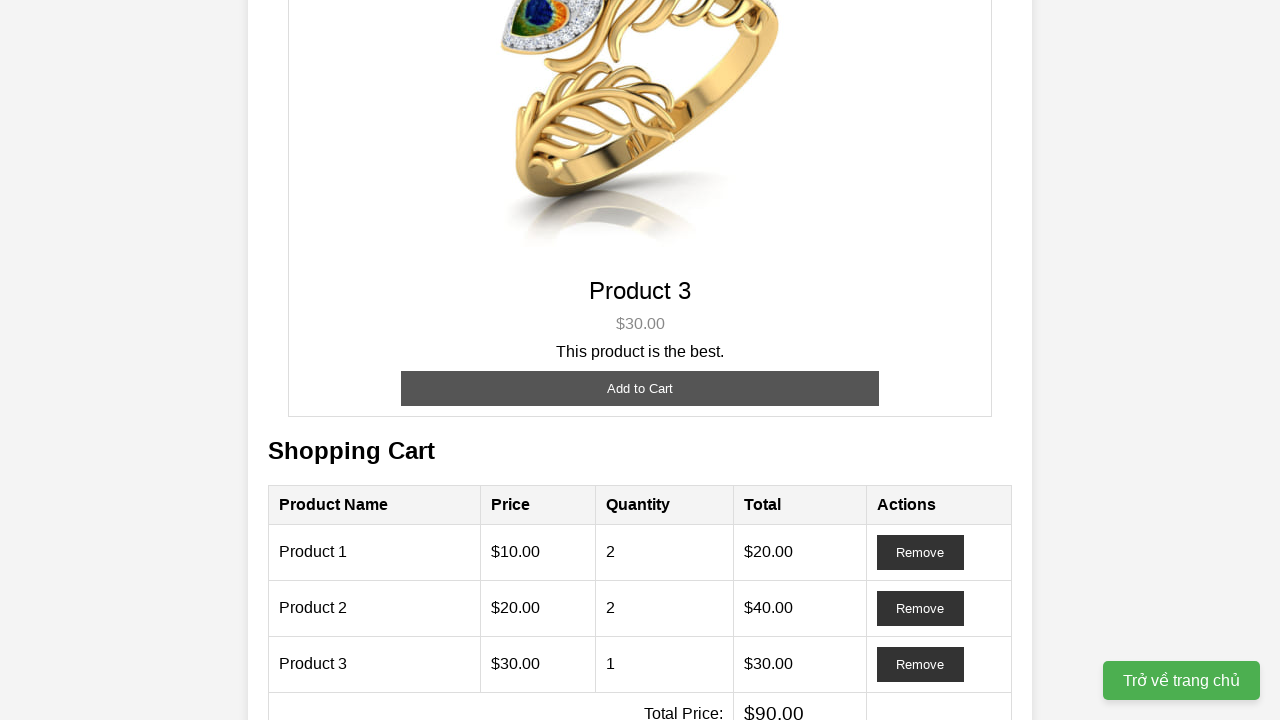

Added product 3 to cart (addition 2 of 3) at (640, 388) on xpath=//button[@data-product-id="3"]
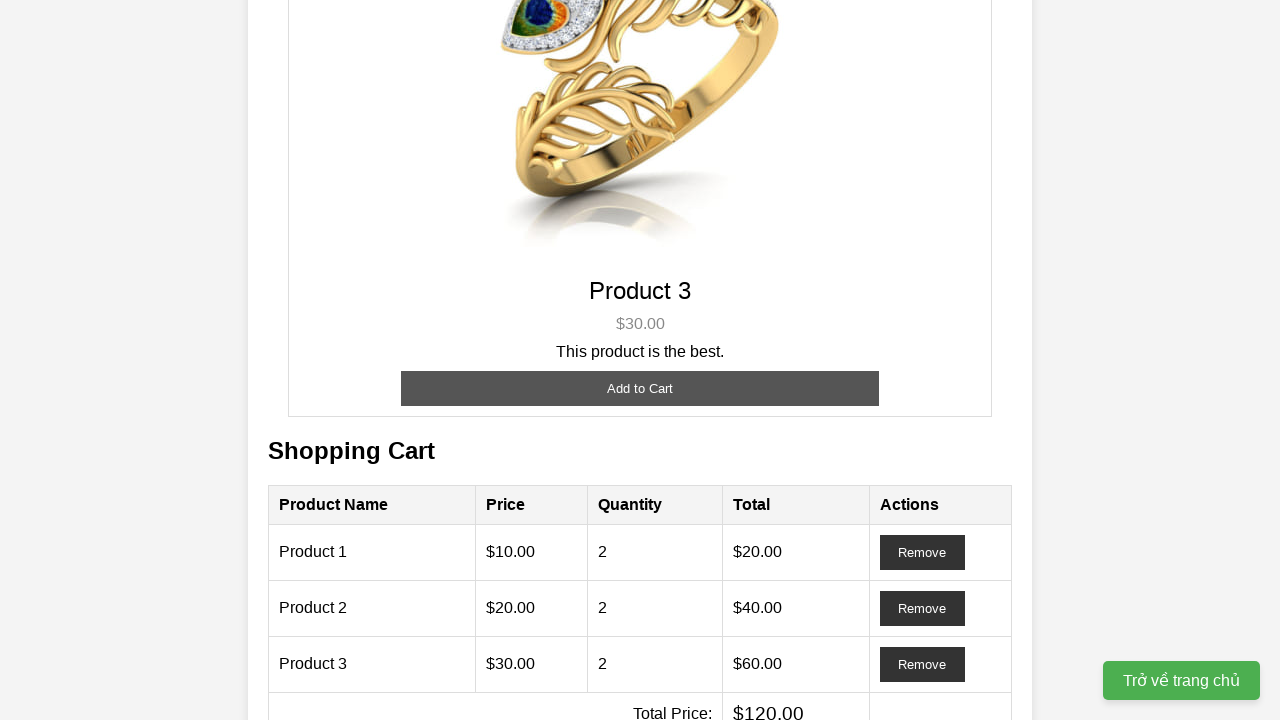

Added product 3 to cart (addition 3 of 3) at (640, 388) on xpath=//button[@data-product-id="3"]
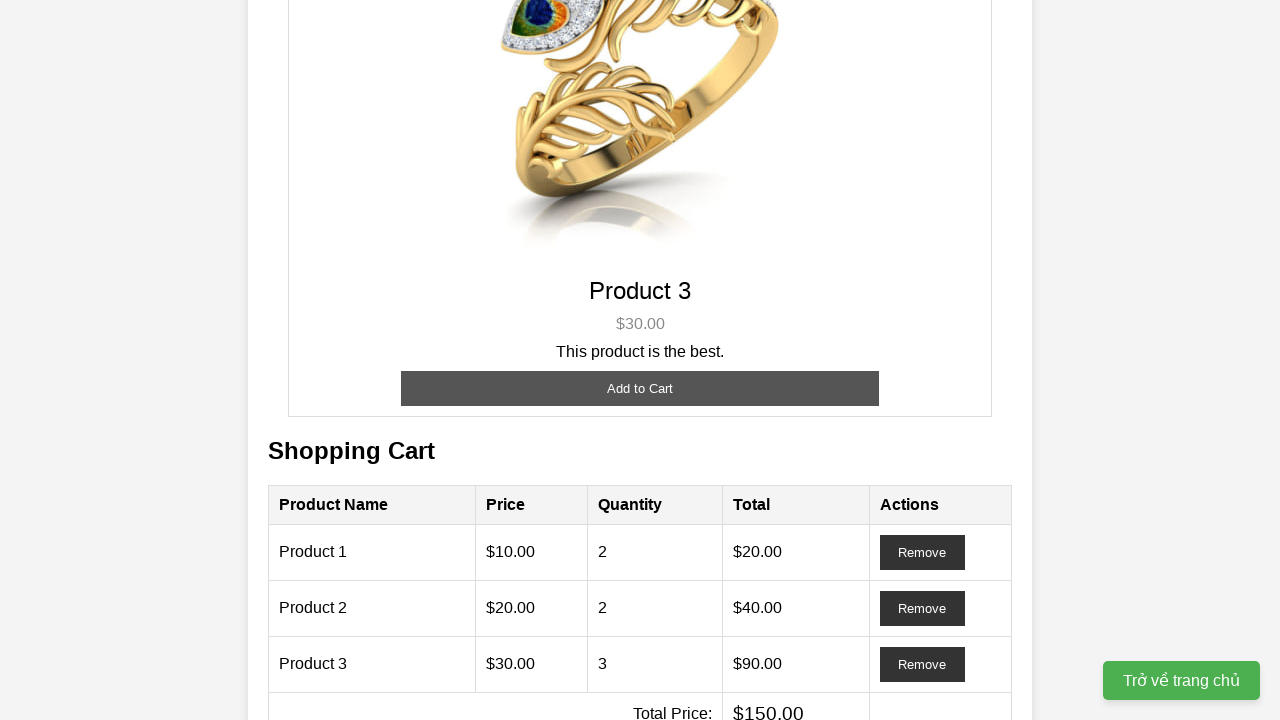

Cart items table loaded and verified
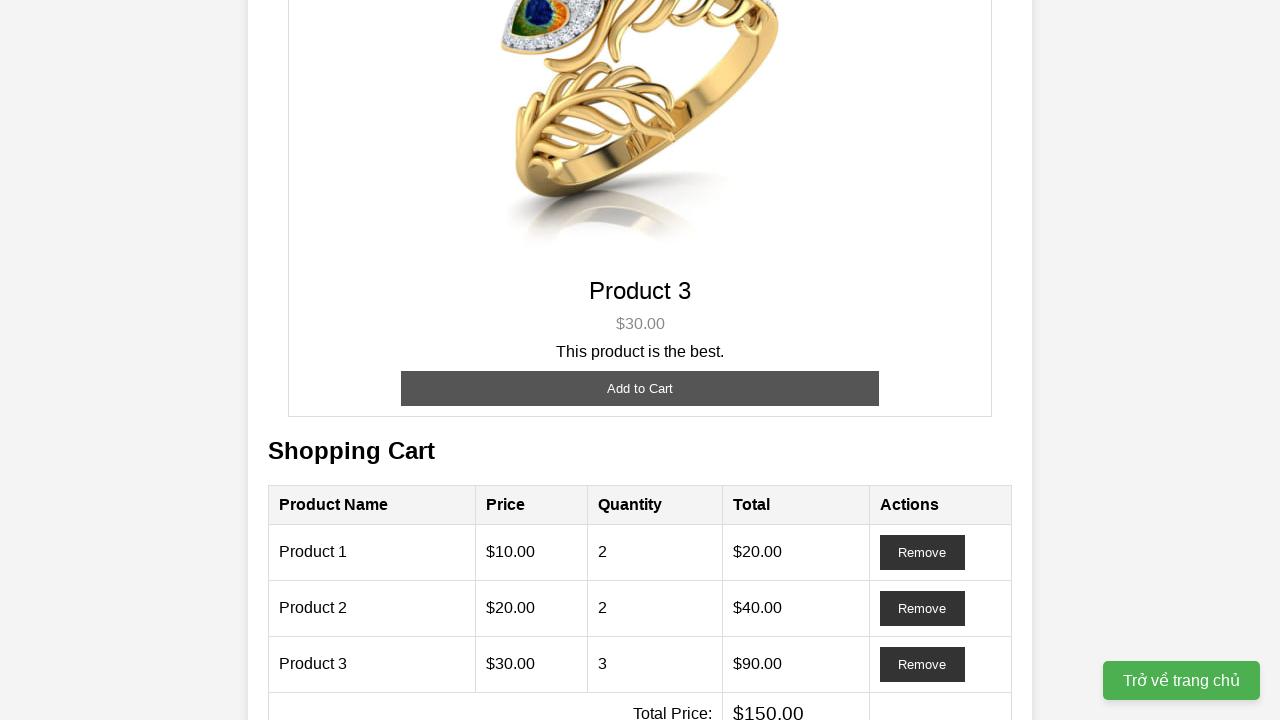

Cart total price element is visible
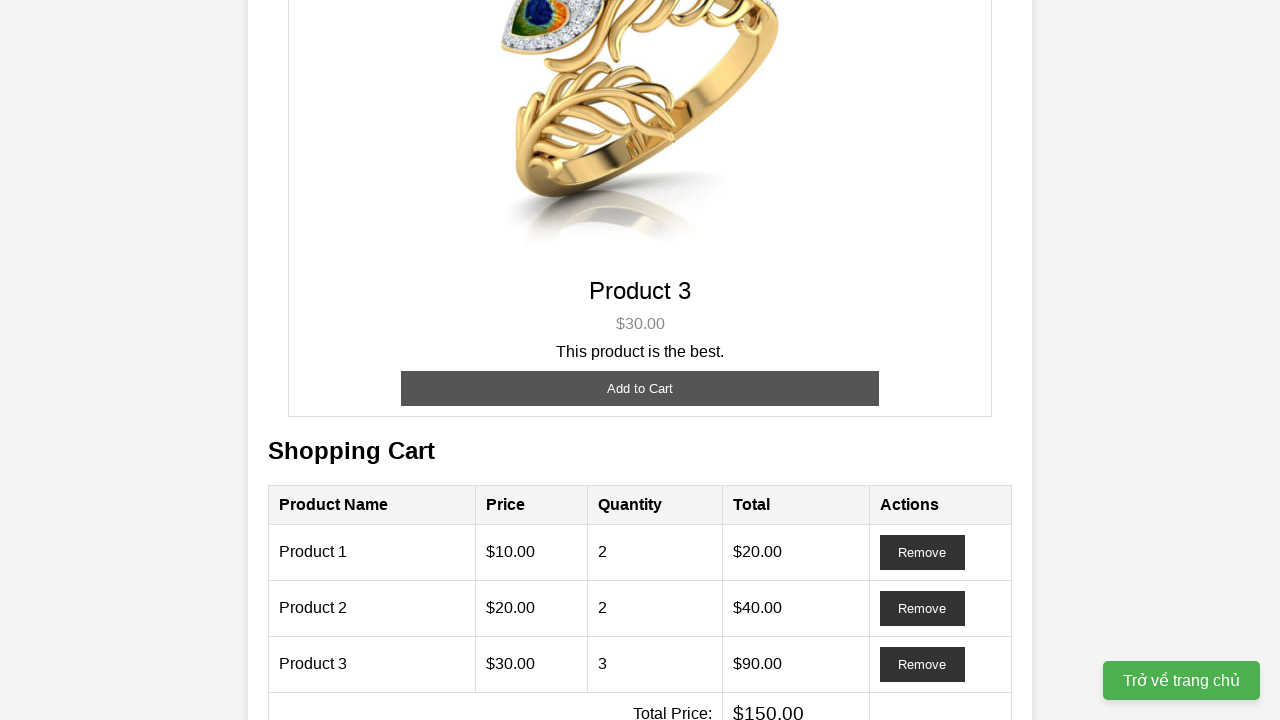

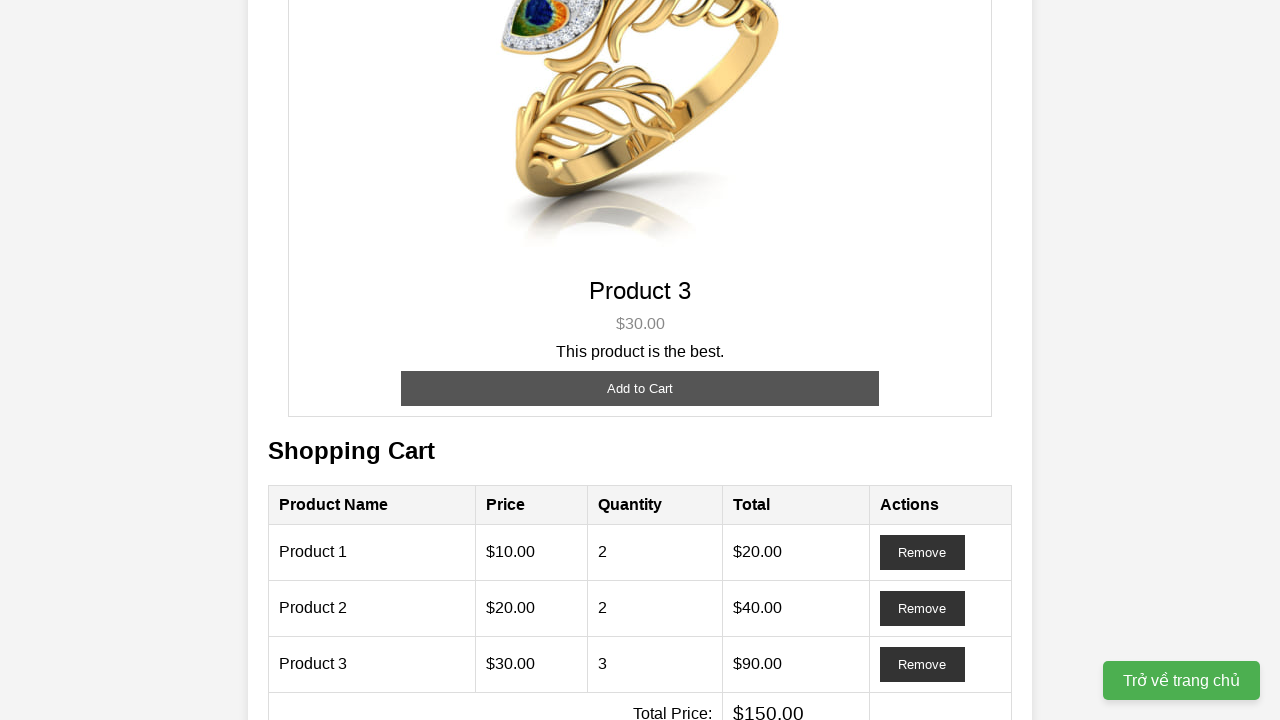